Tests handling of a JavaScript confirm alert by clicking a button that triggers the confirm dialog and accepting it.

Starting URL: https://demoqa.com/alerts

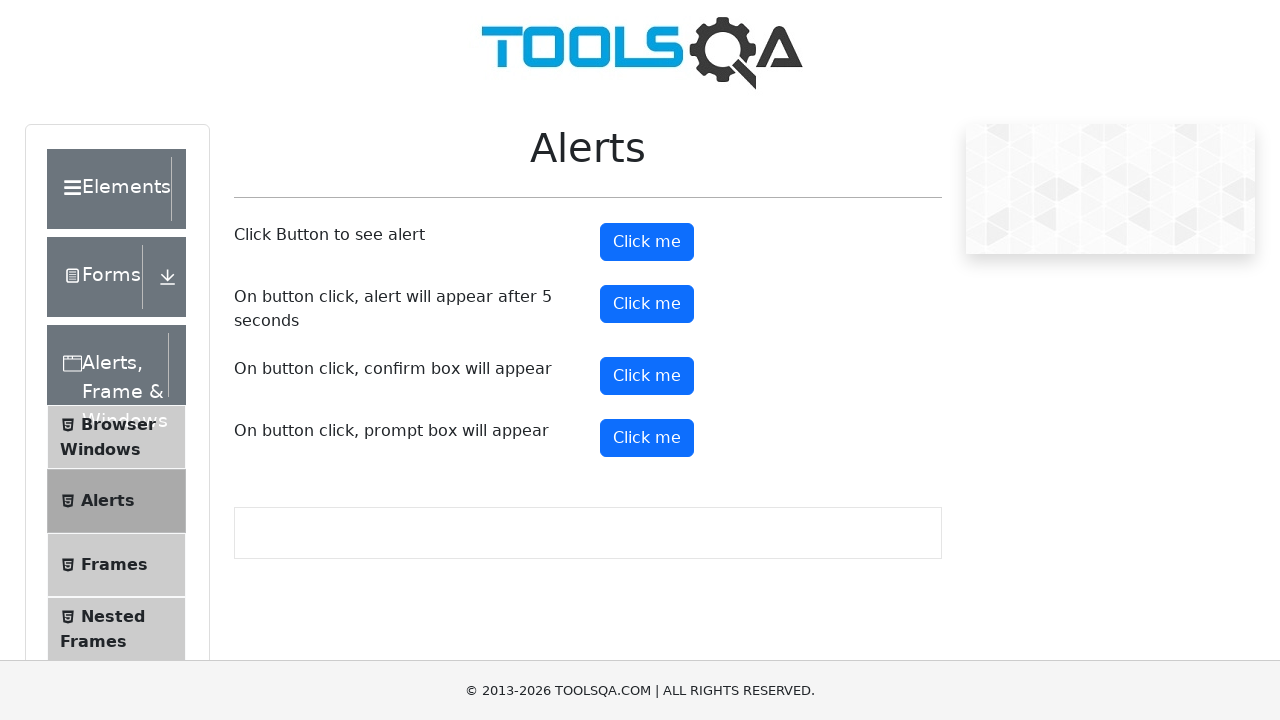

Set up dialog handler to accept alerts
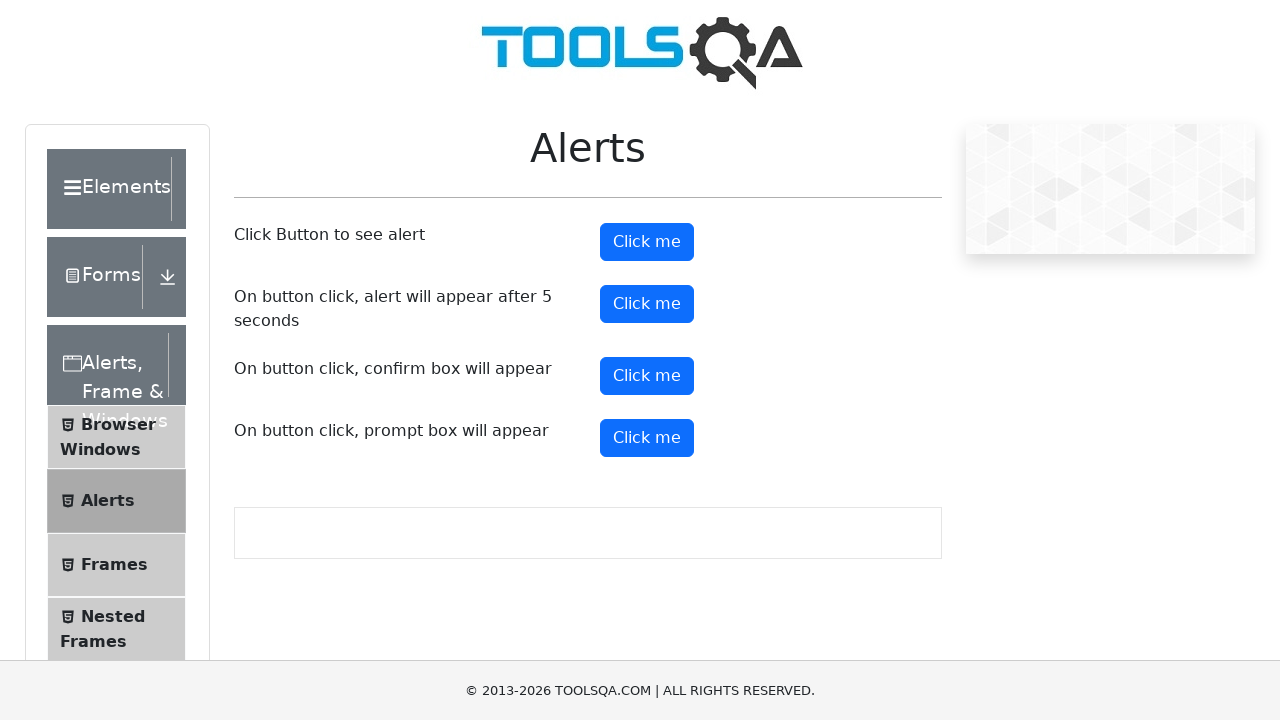

Clicked confirm button to trigger alert at (647, 376) on #confirmButton
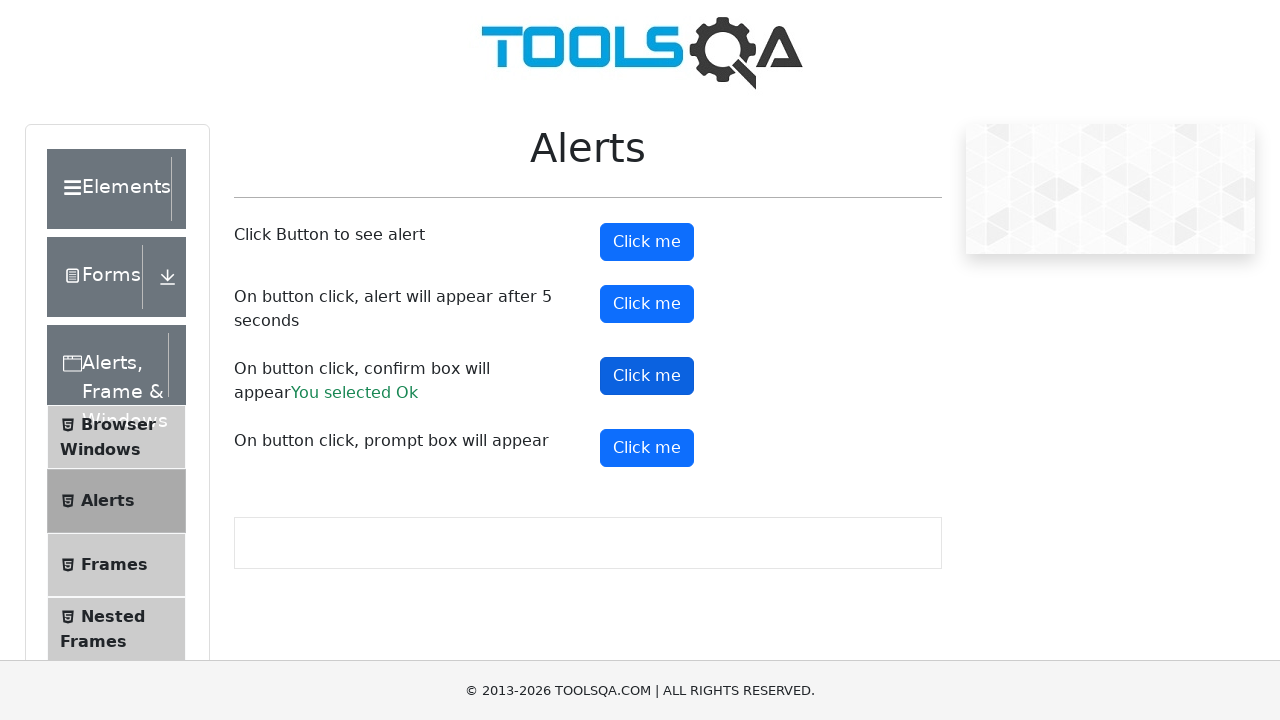

Waited for alert to be processed
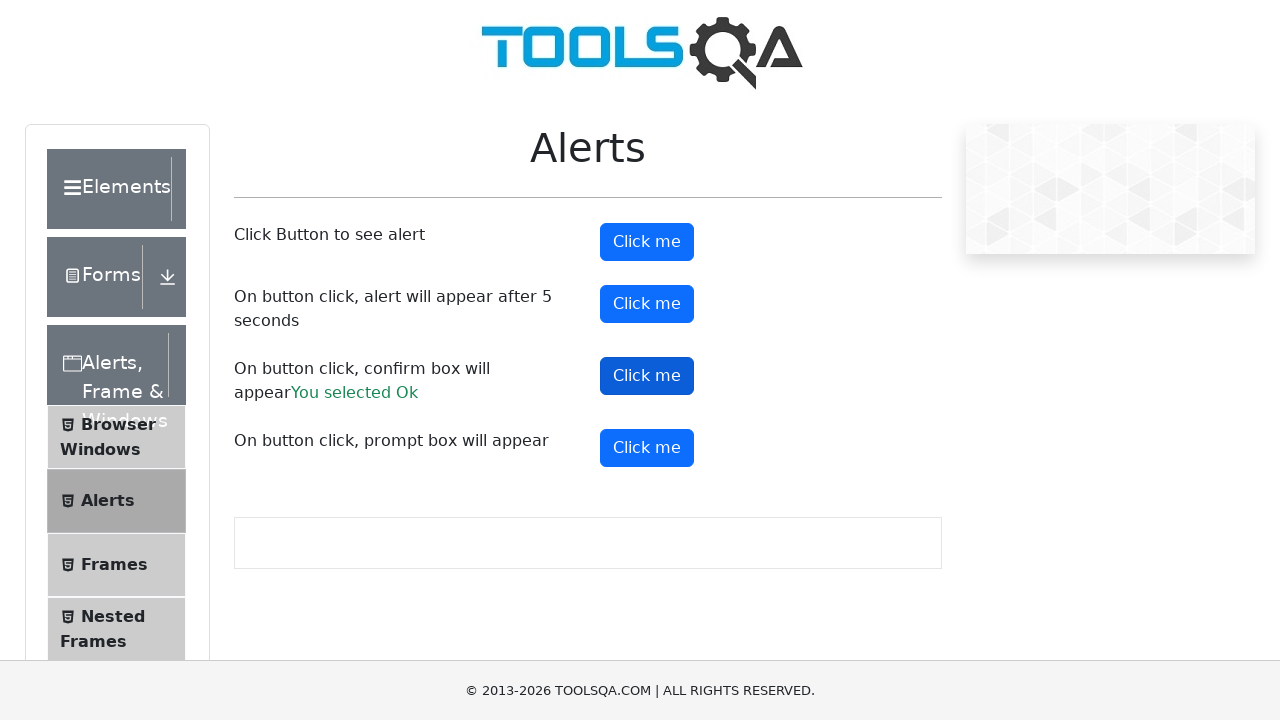

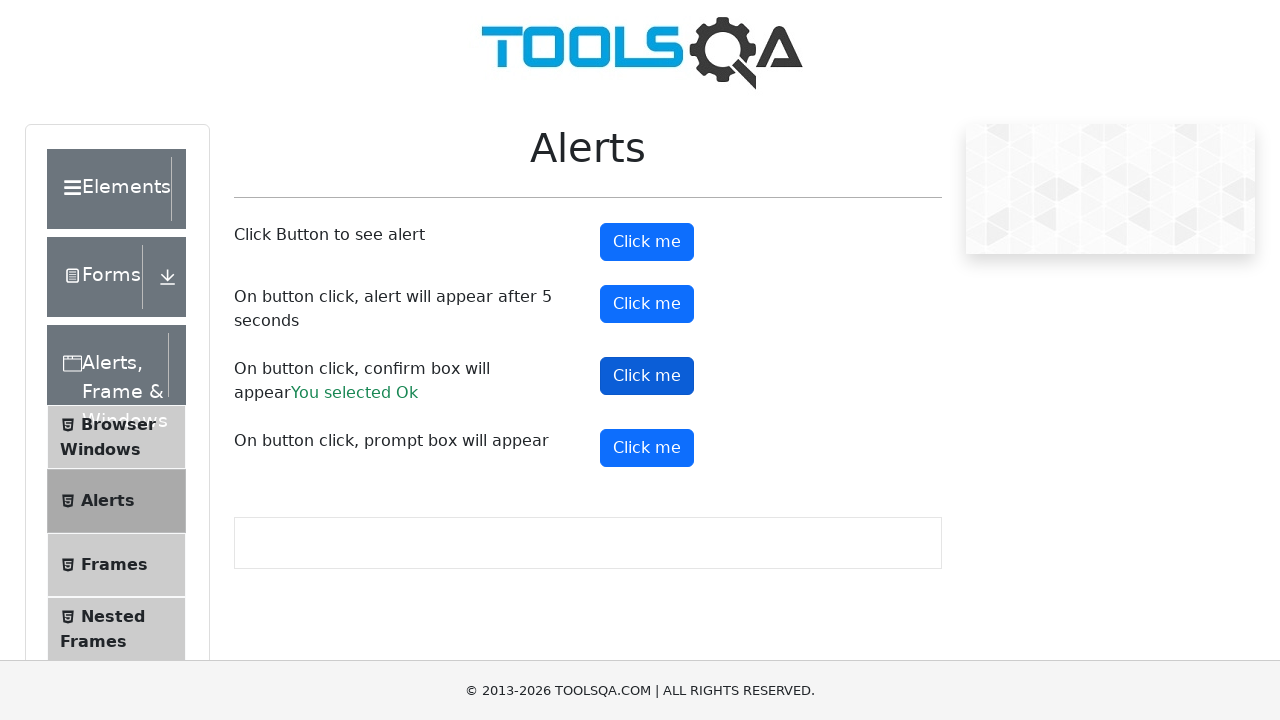